Fills in username and password fields on a form, demonstrating basic form interaction with mouse movement

Starting URL: https://omayo.blogspot.com/

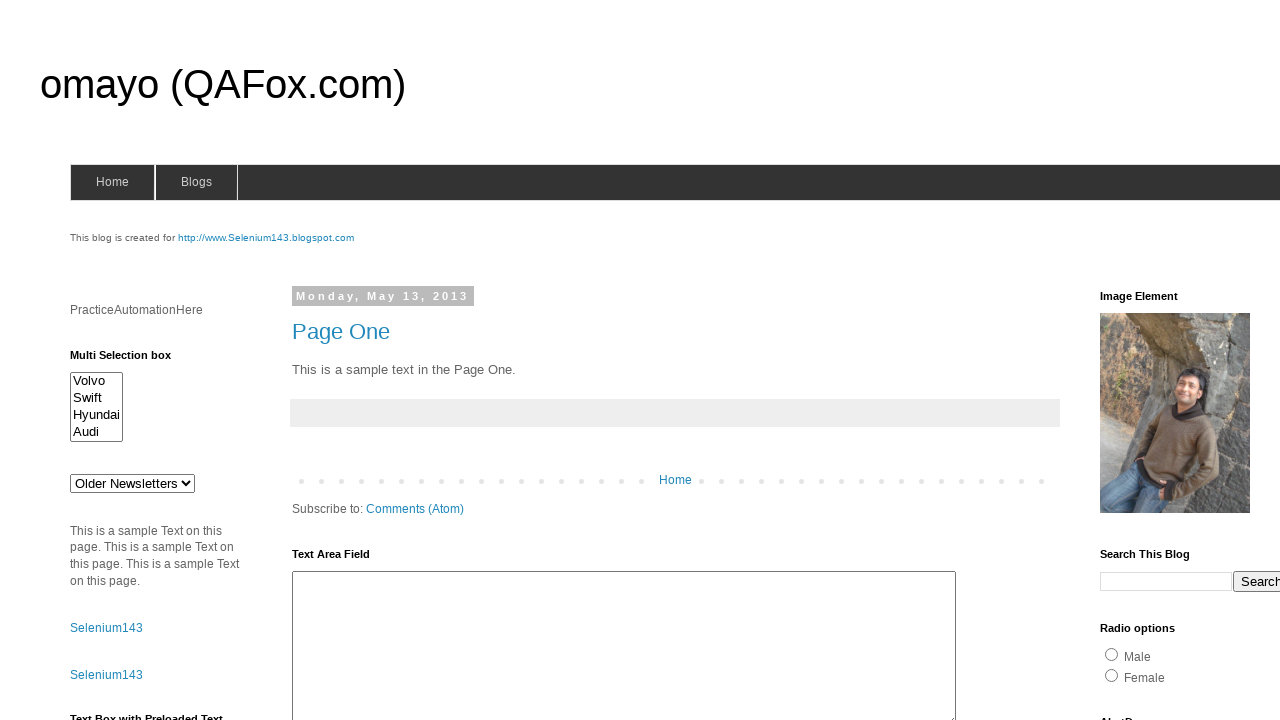

Hovered over username field at (438, 361) on input[name='userid']
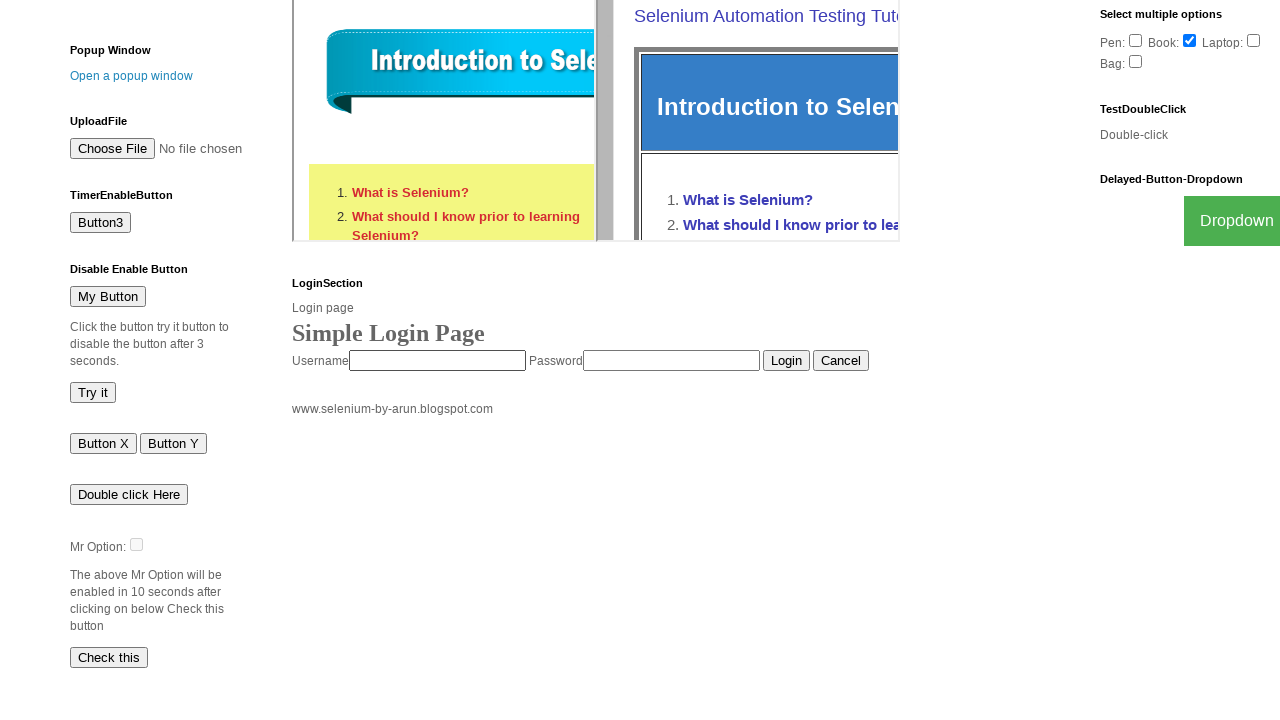

Clicked on username field at (438, 361) on input[name='userid']
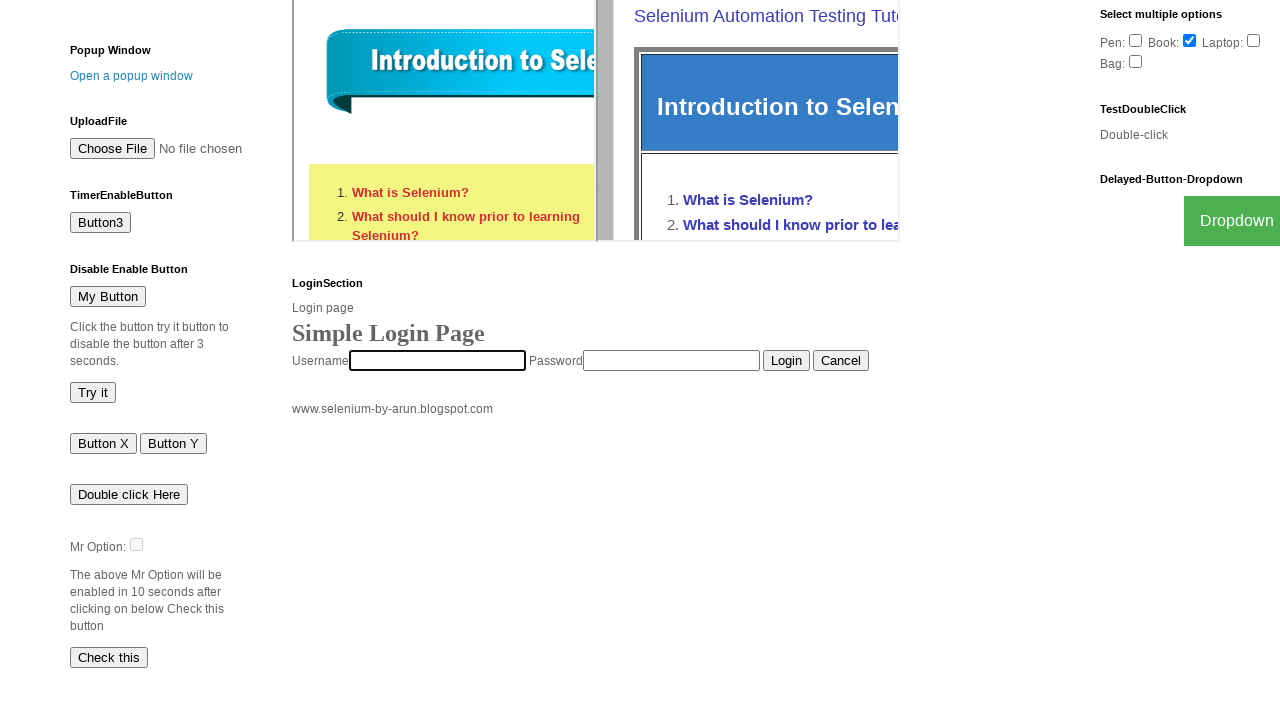

Filled username field with 'deepali' on input[name='userid']
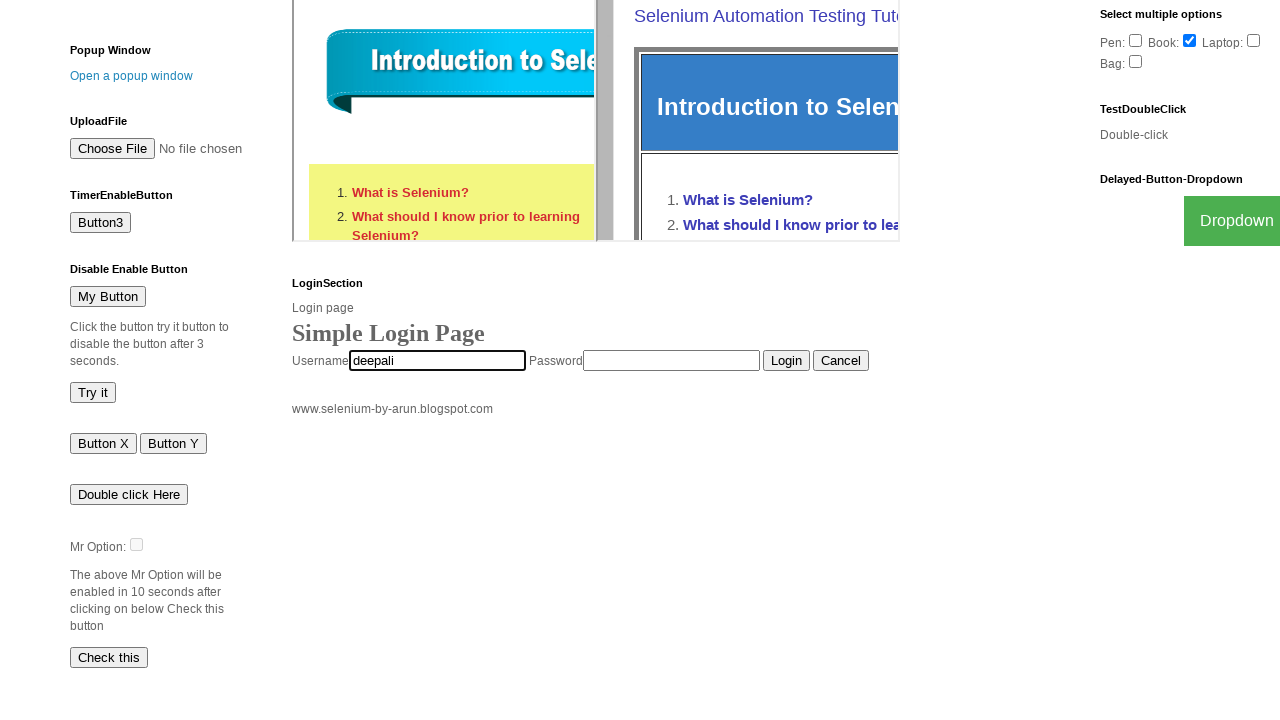

Clicked on password field at (672, 361) on input[name='pswrd']
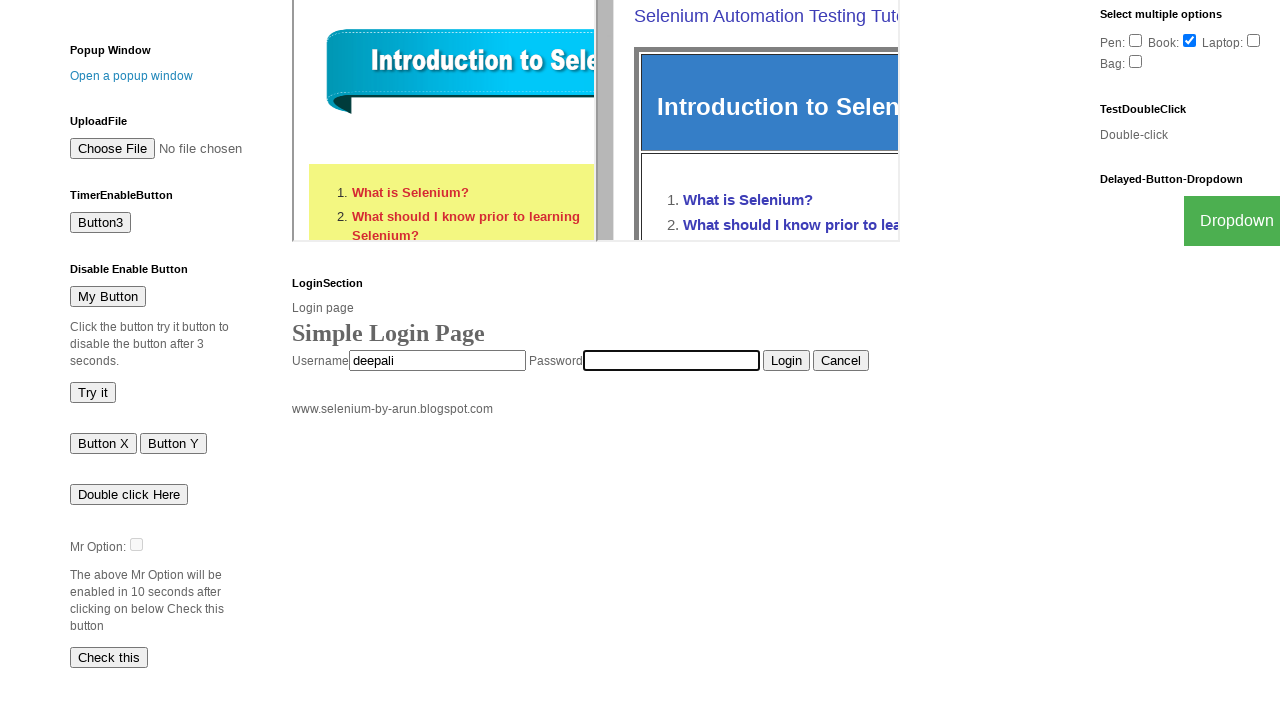

Filled password field with 'gautam' on input[name='pswrd']
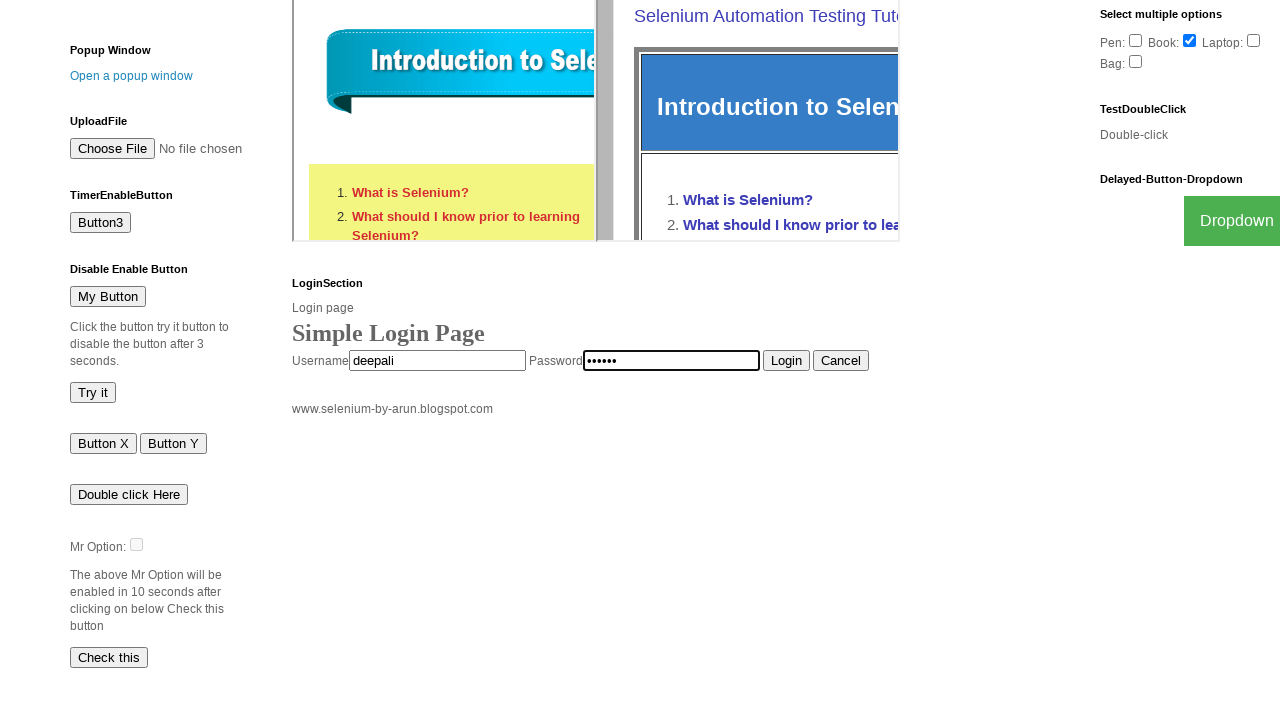

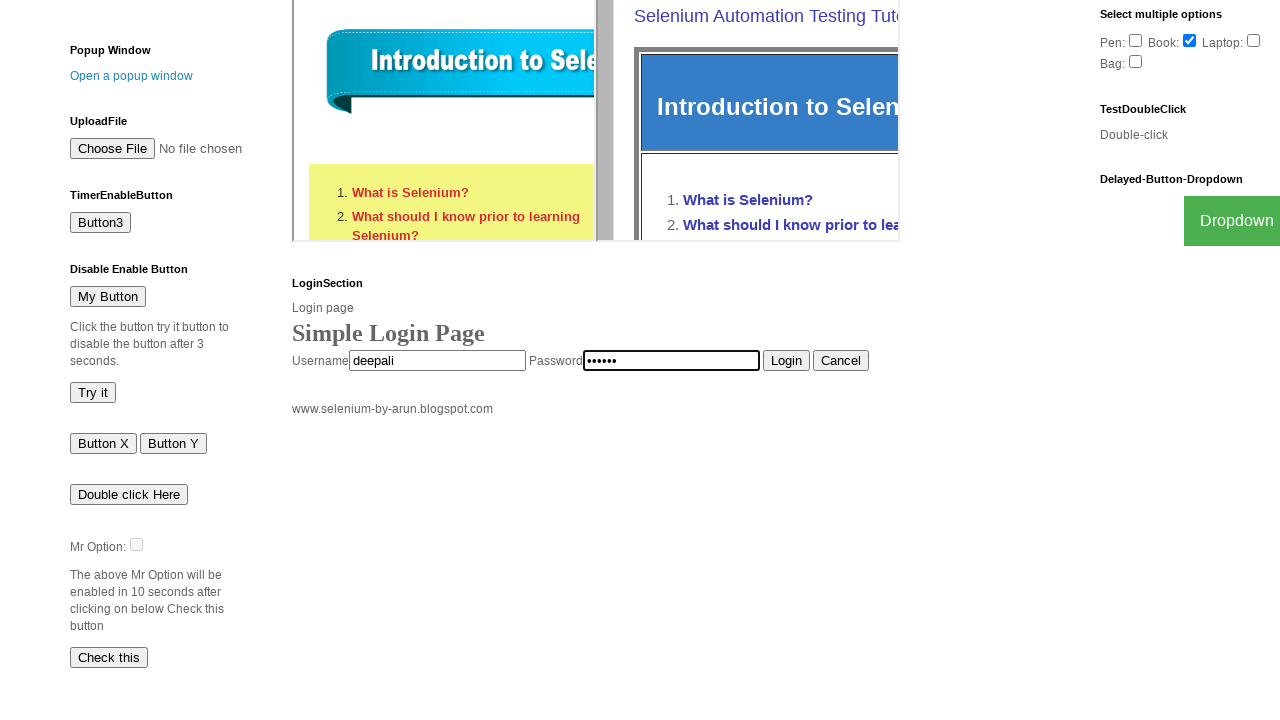